Tests window switching functionality by clicking a link that opens a new tab, extracting text from the new tab, and using that text to fill a form field in the original tab

Starting URL: https://rahulshettyacademy.com/loginpagePractise/#

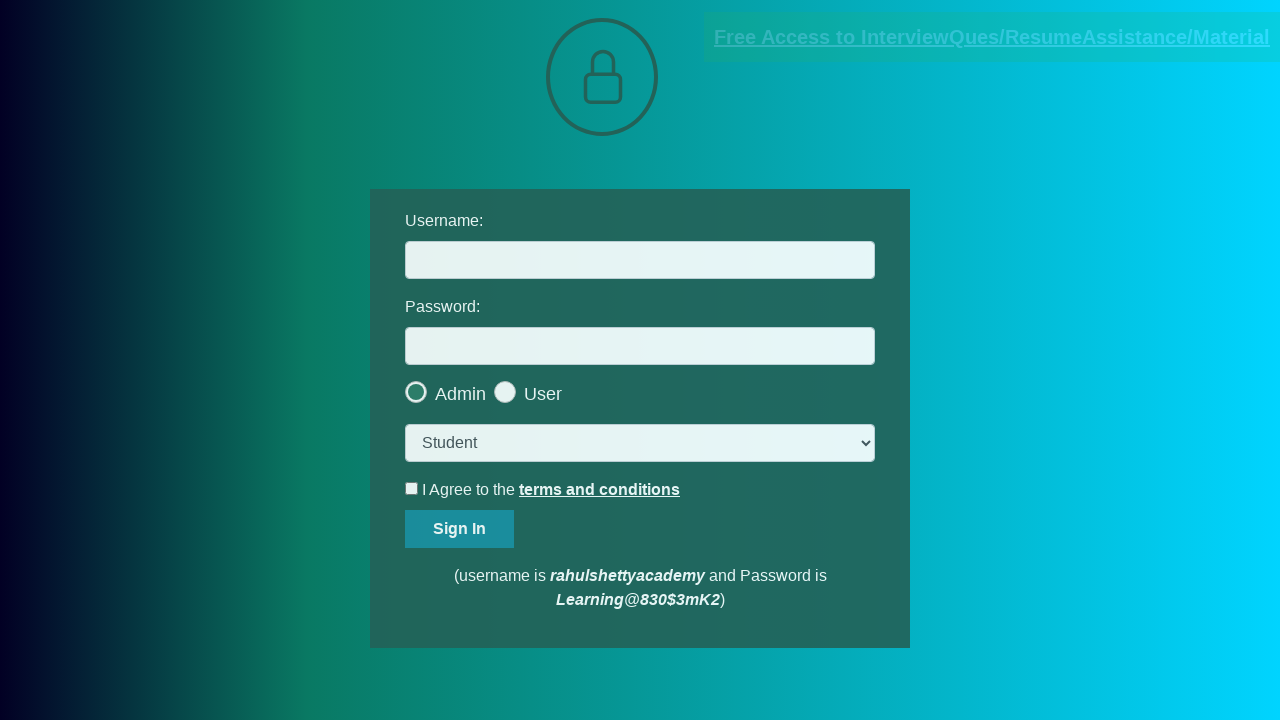

Clicked blinking text link to open new tab at (992, 37) on .blinkingText
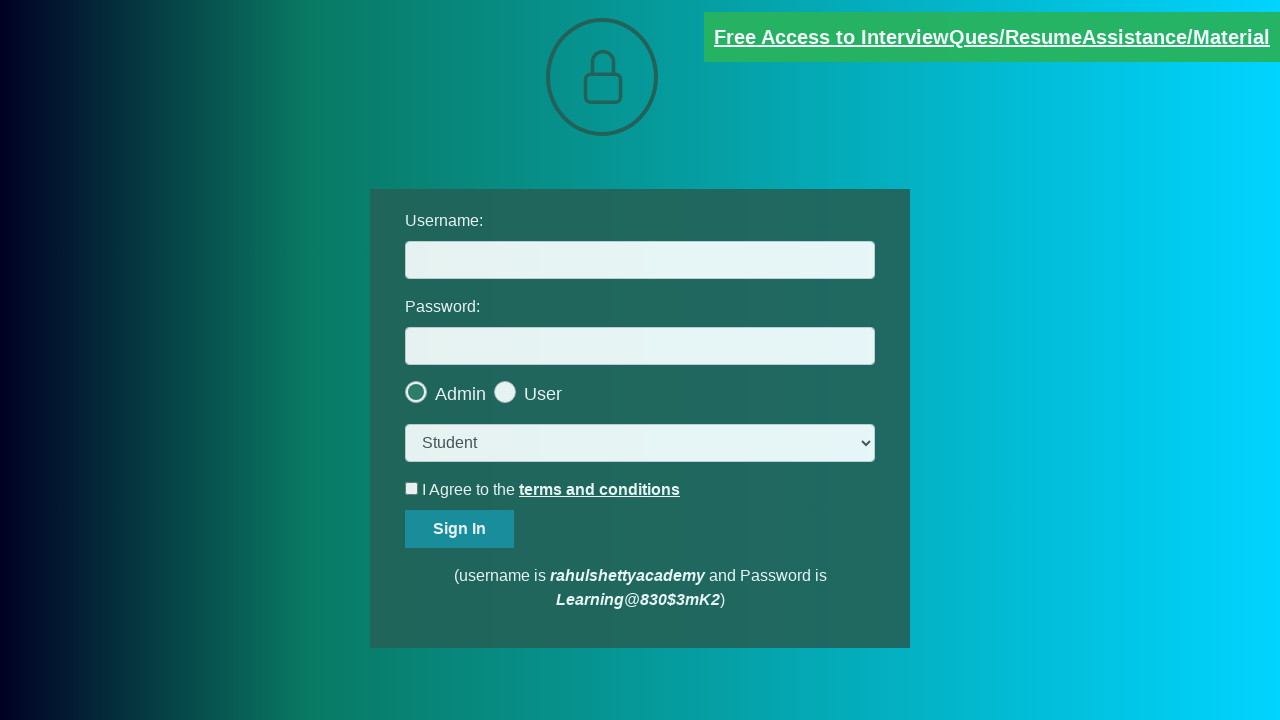

New tab opened and captured
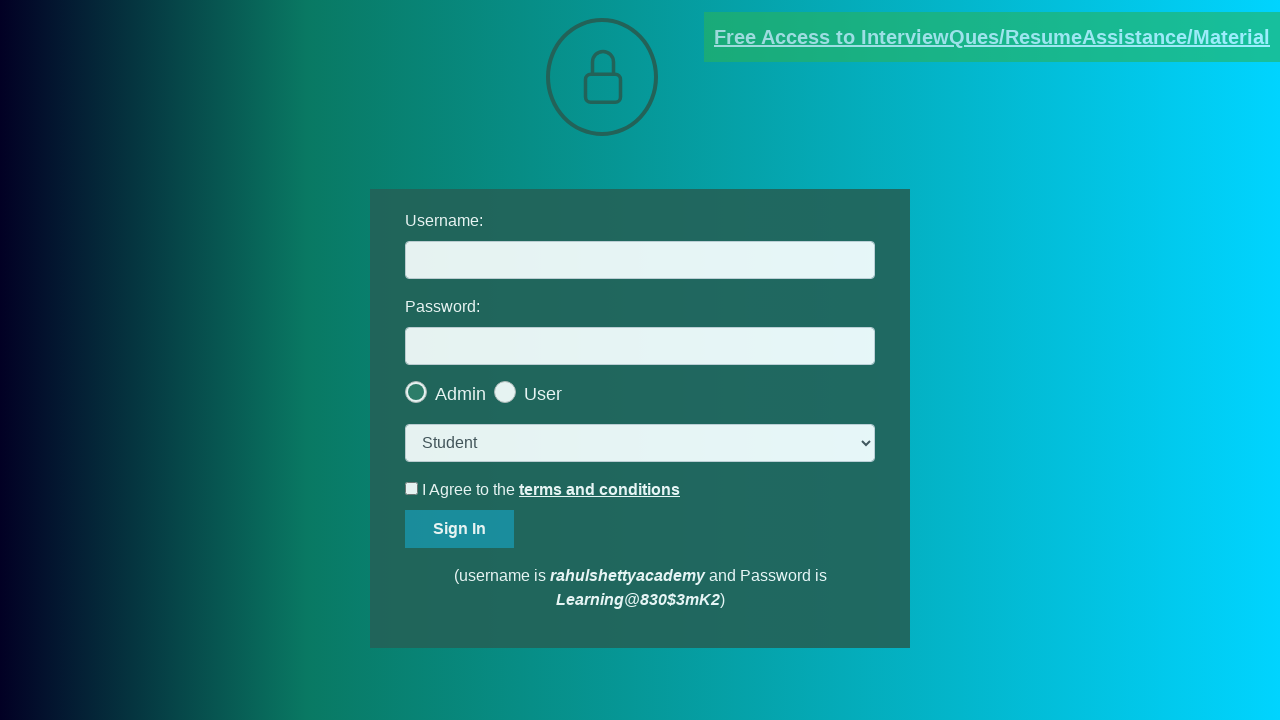

Waited for email text element to load in new tab
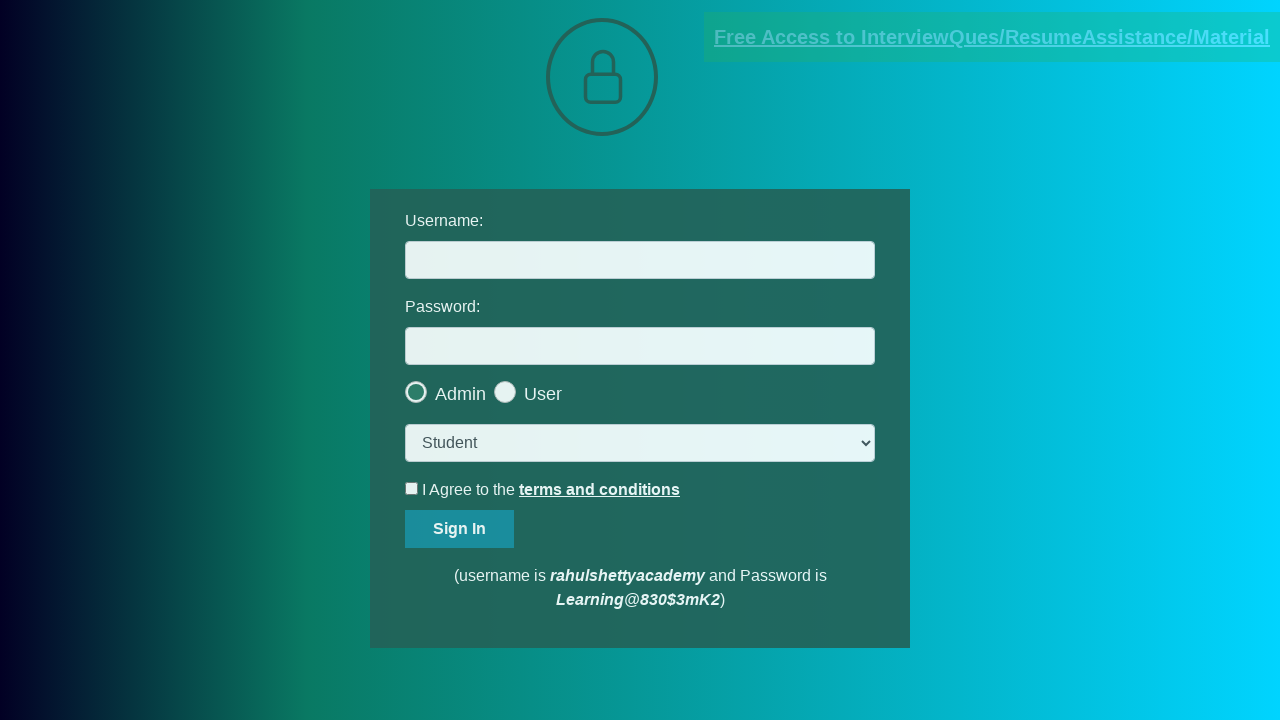

Extracted full text containing email address
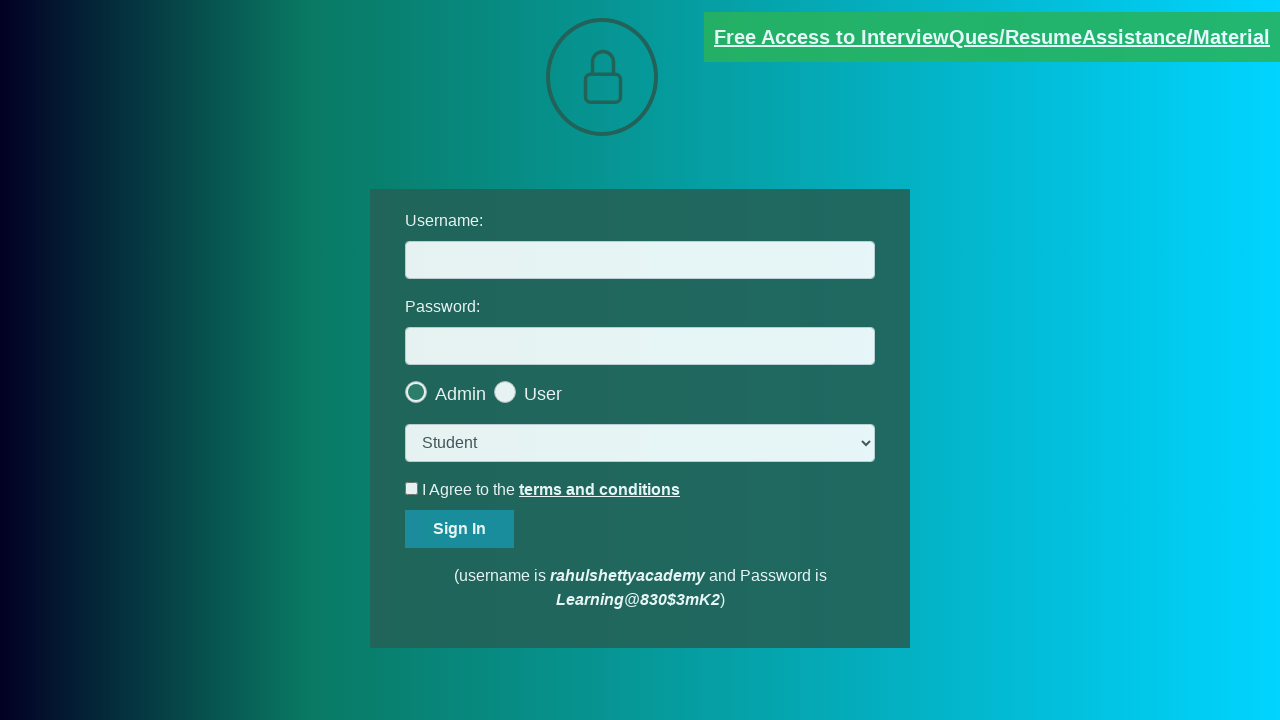

Parsed email address from text: mentor@rahulshettyacademy.com
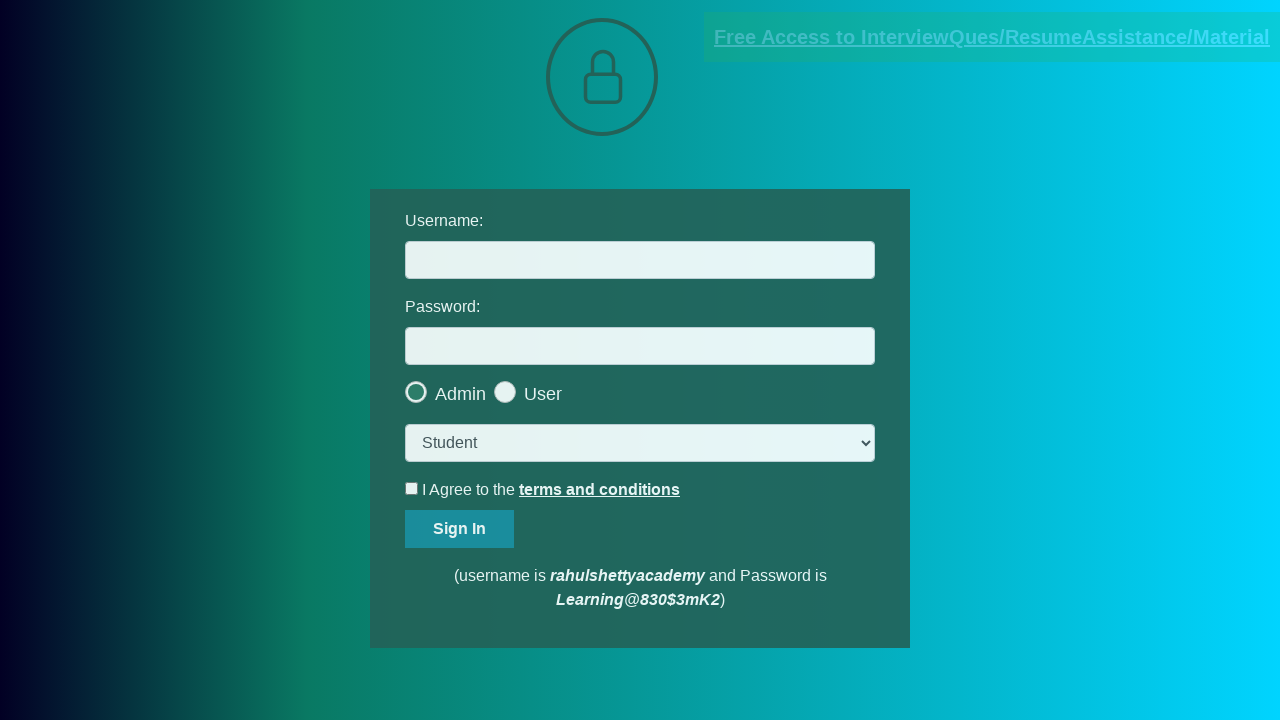

Filled username field with extracted email: mentor@rahulshettyacademy.com on #username
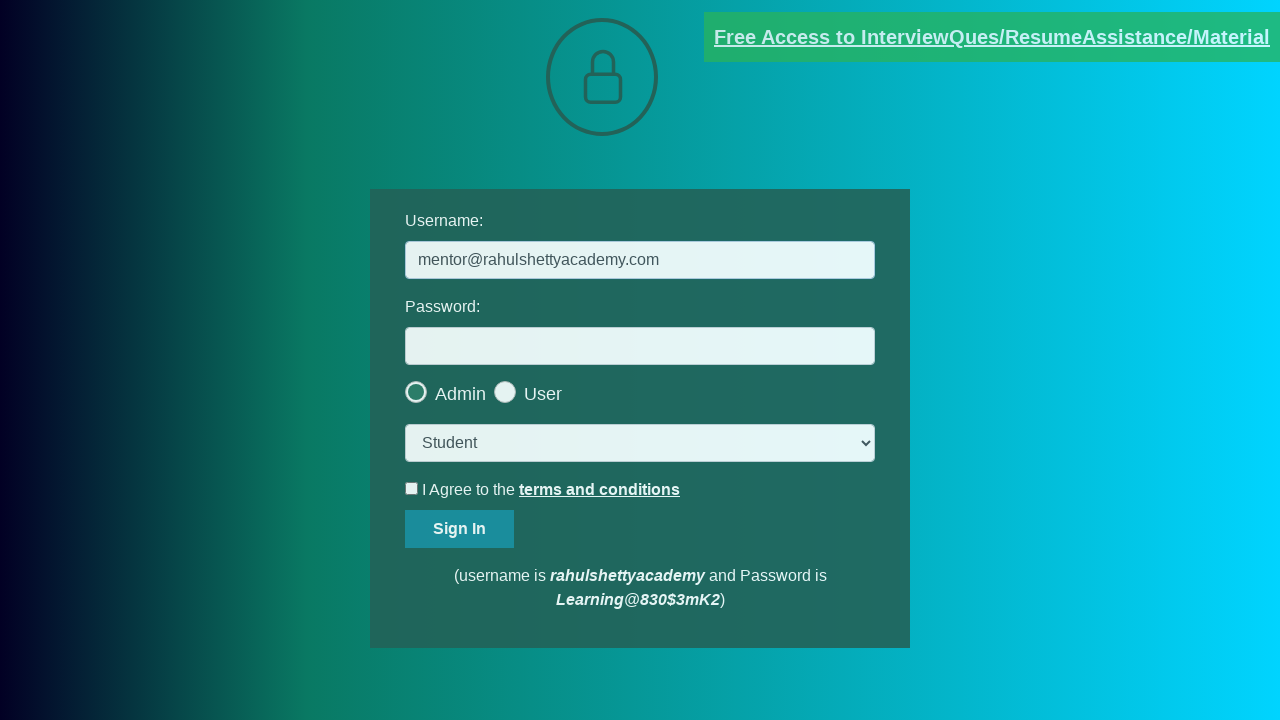

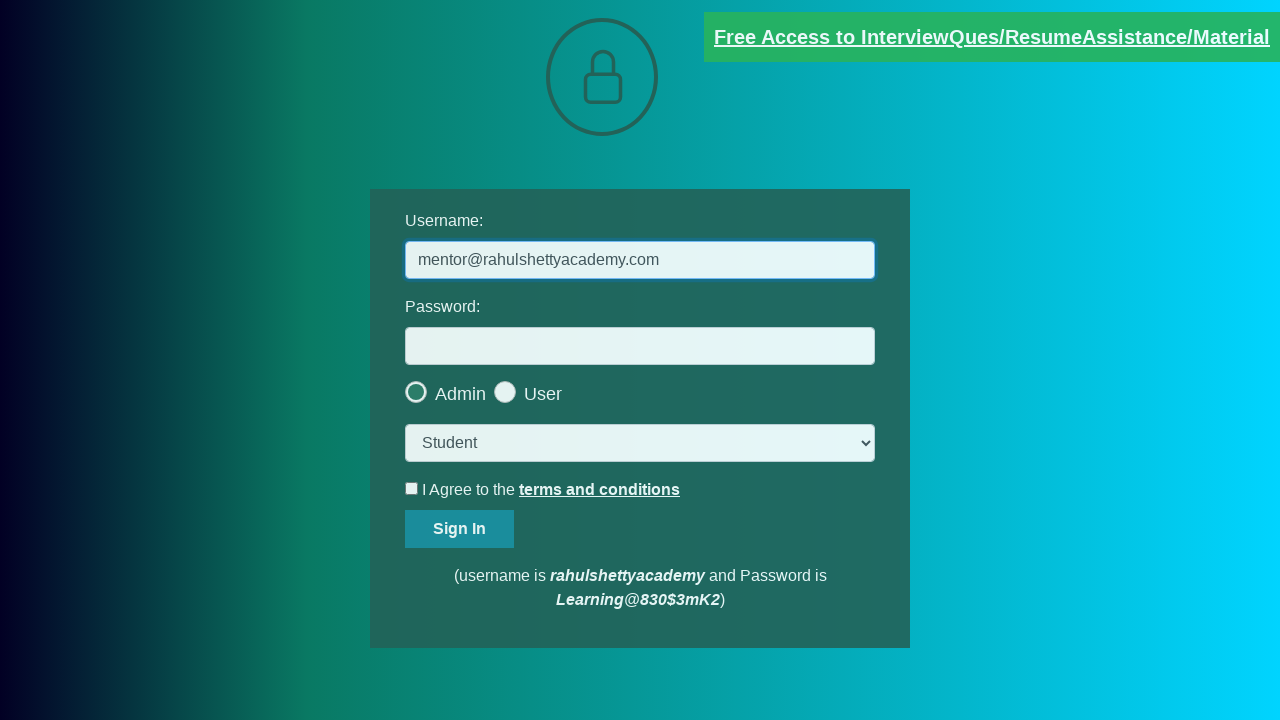